Tests table sorting functionality by clicking on the column header to sort vegetables/fruits by name and verifying the sort order

Starting URL: https://rahulshettyacademy.com/seleniumPractise/#/offers

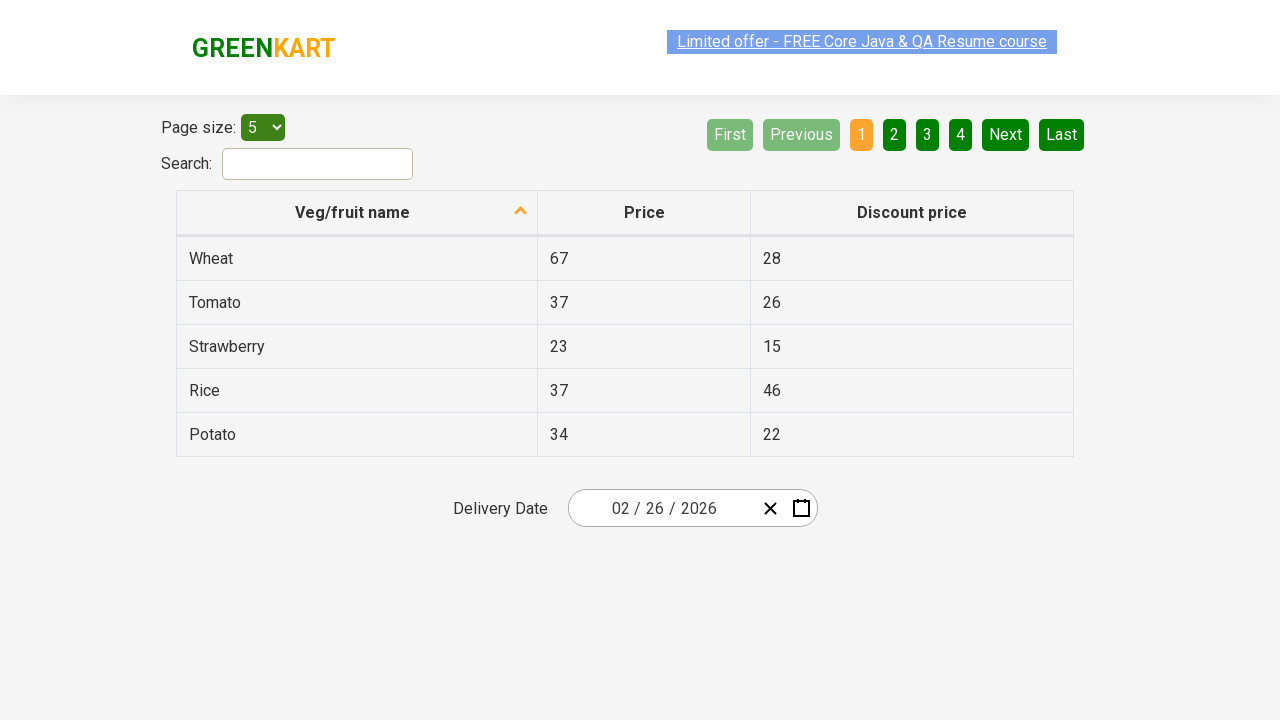

Clicked on Veg/fruit name column header to sort at (521, 212) on xpath=//span[text()='Veg/fruit name']/following-sibling::span
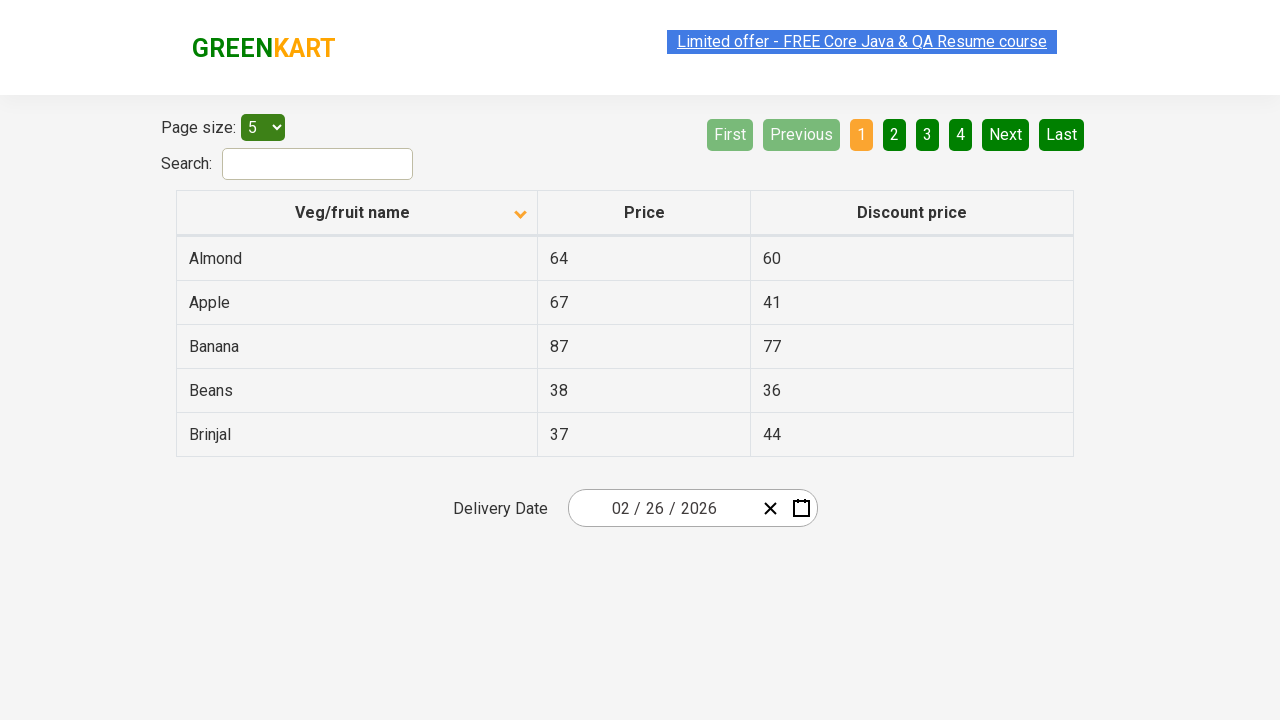

Table with sorted data loaded
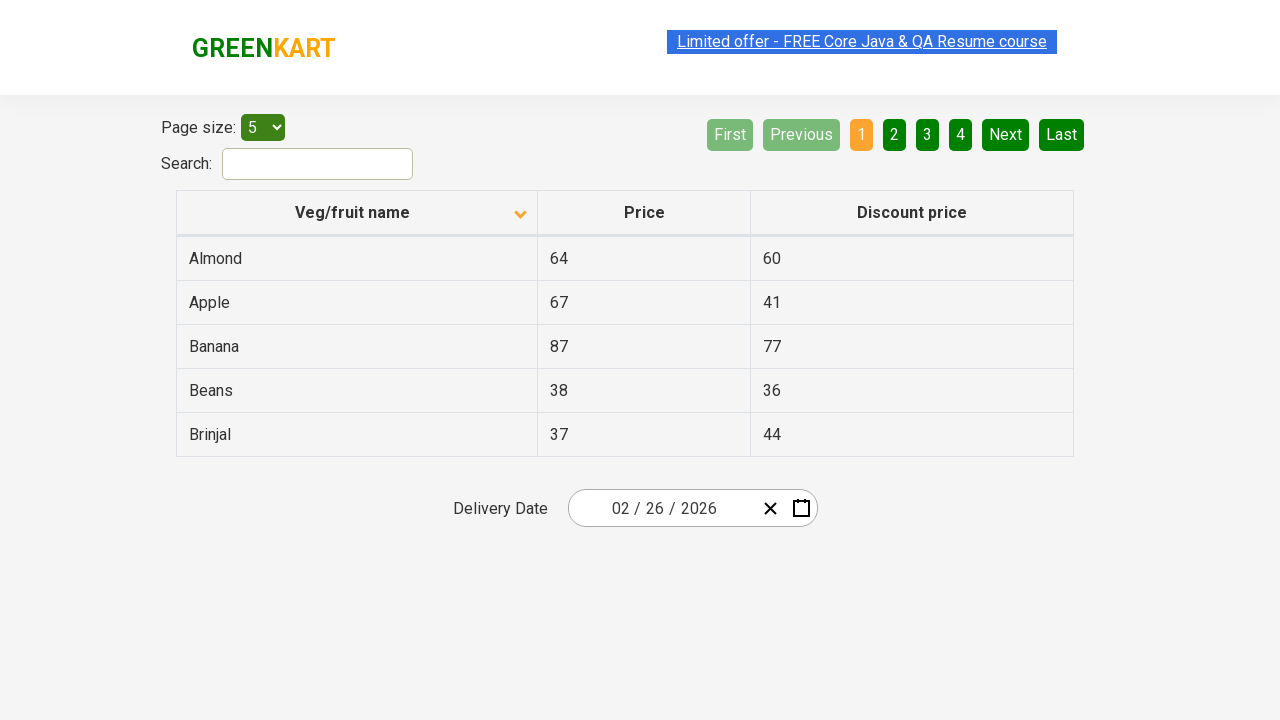

Retrieved all items from the first column of the table
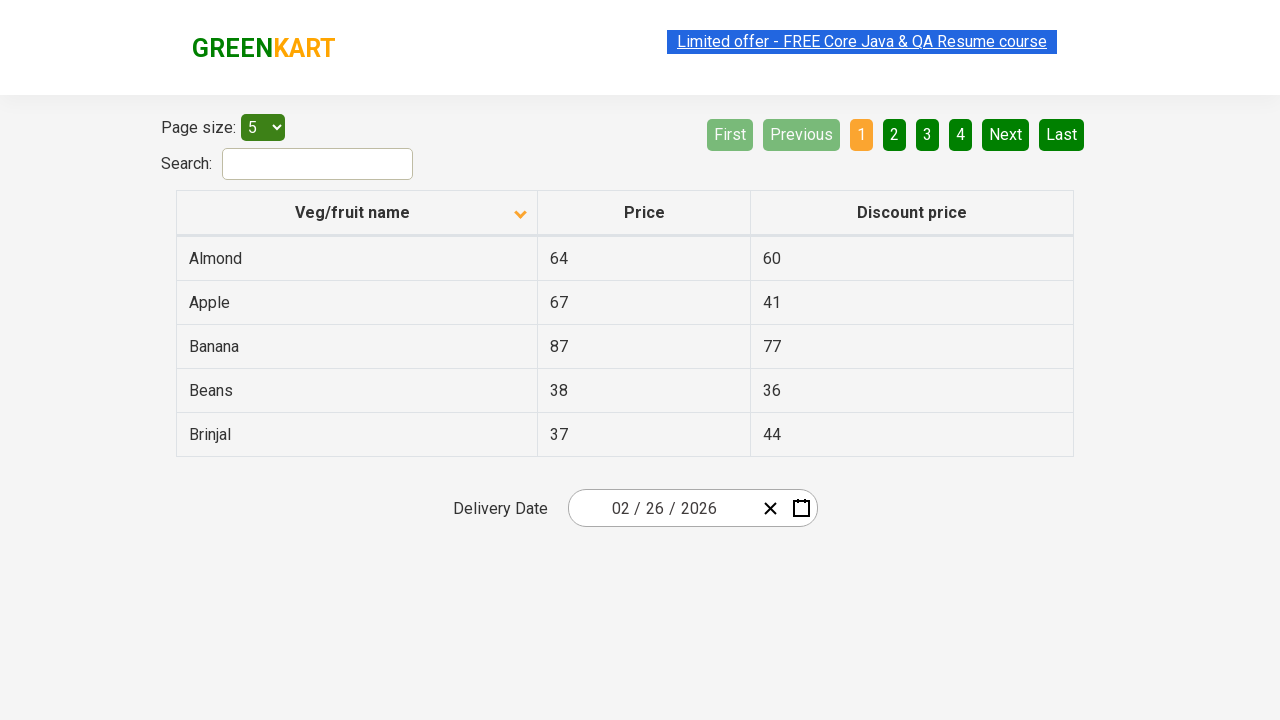

Extracted text content from 5 items
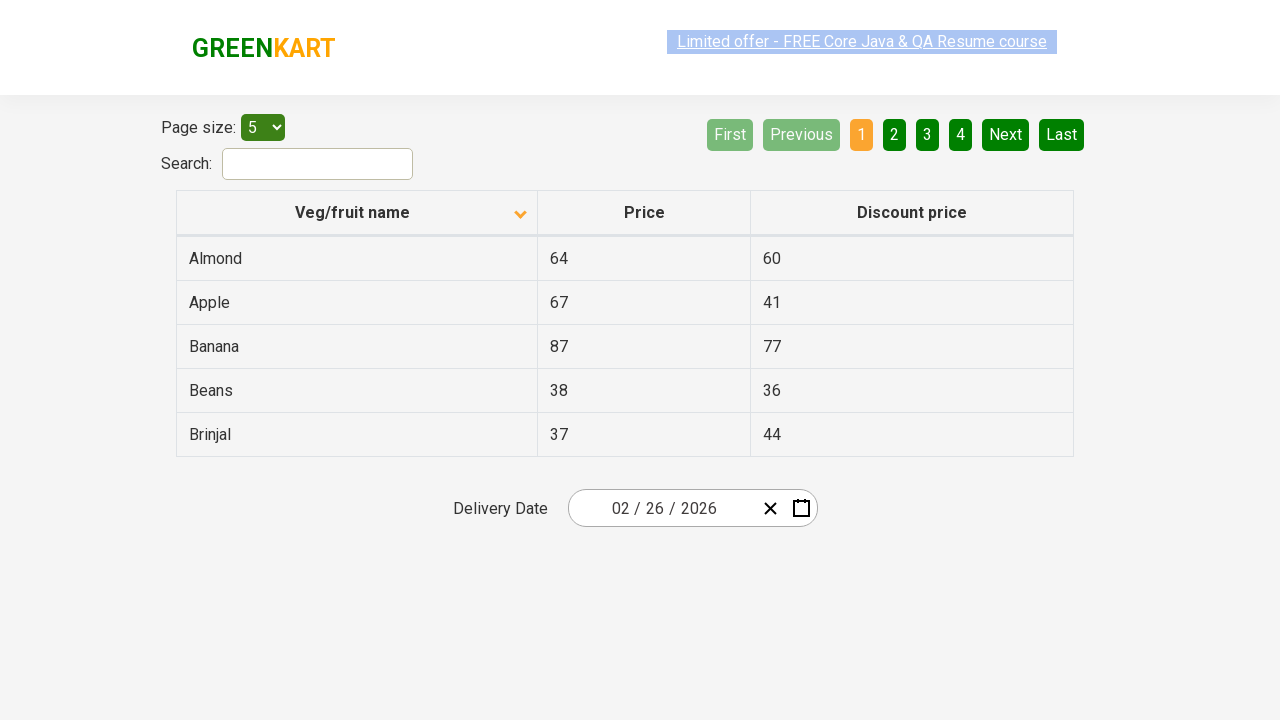

Verified that vegetables/fruits are sorted alphabetically by name
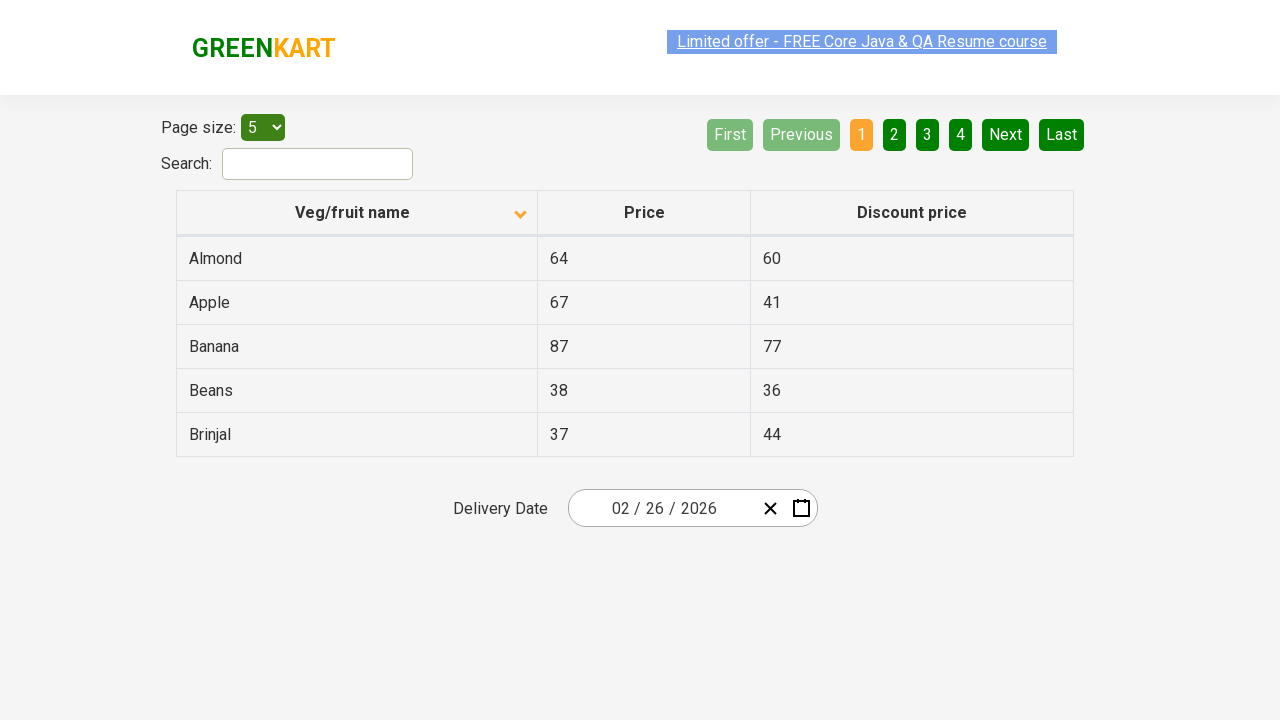

Located the Beans row in the table
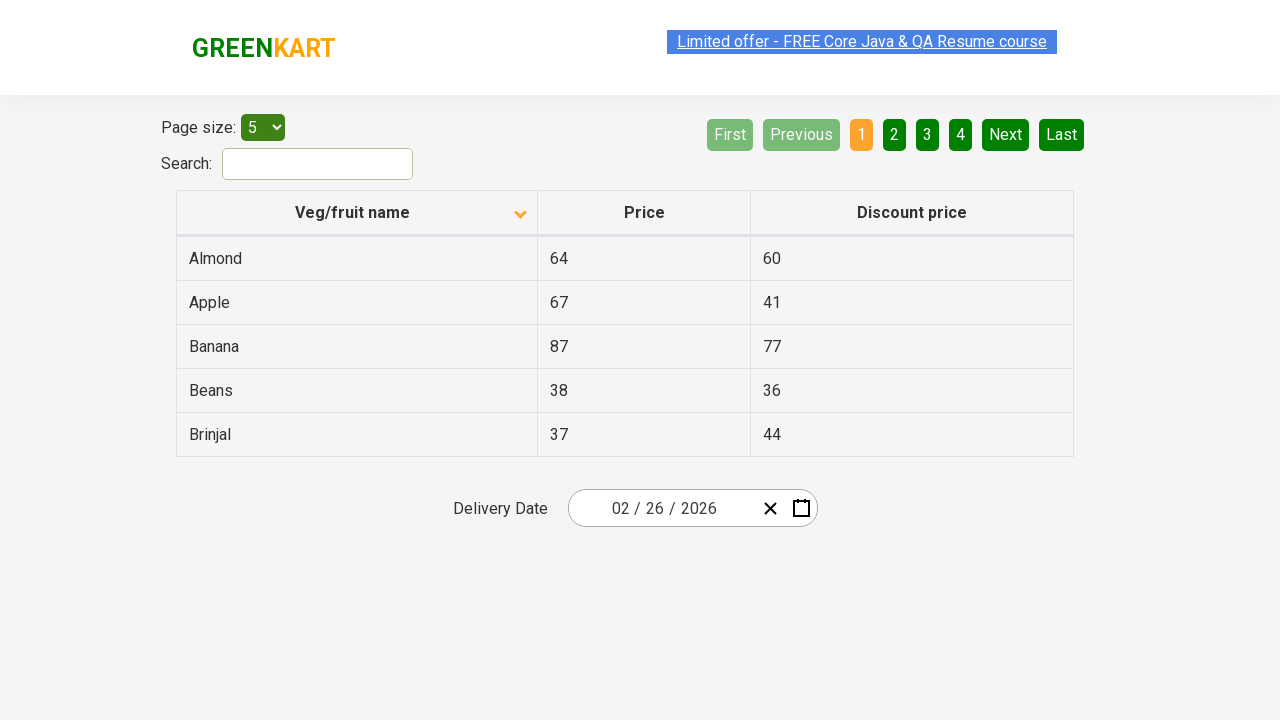

Retrieved price for Beans: 38
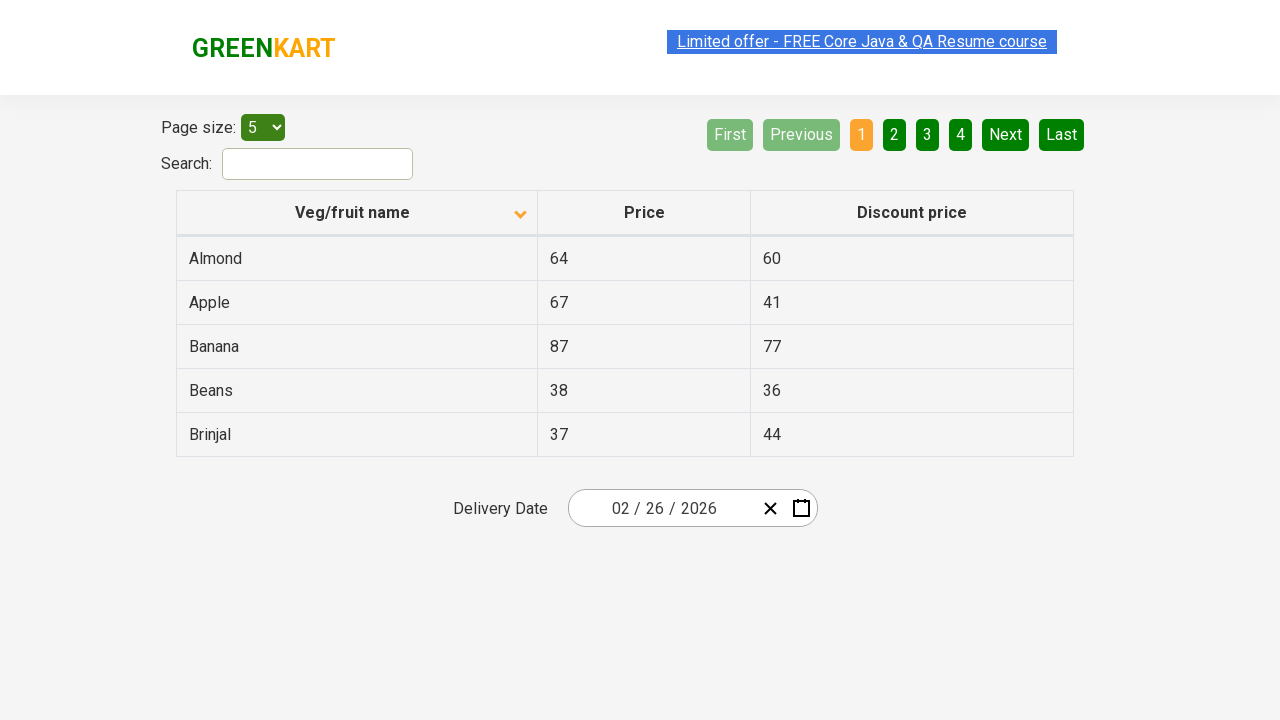

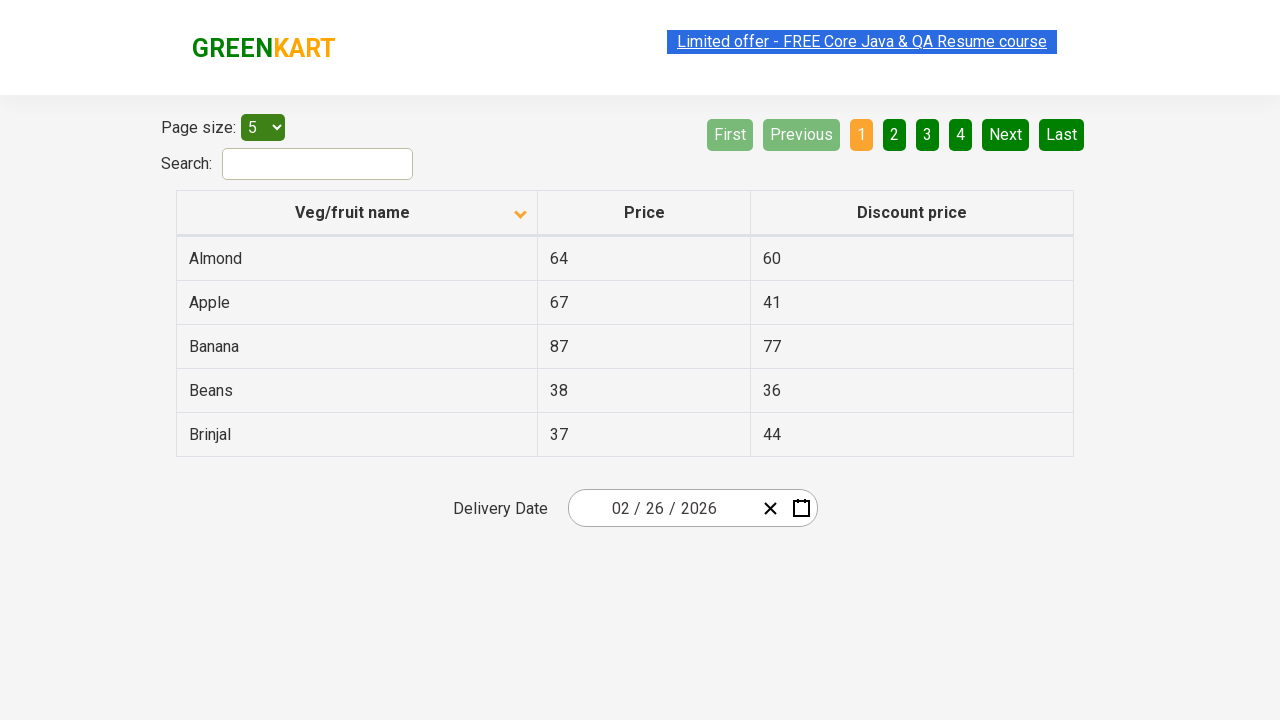